Tests that new todo items are appended to the bottom of the list and the item count is displayed

Starting URL: https://demo.playwright.dev/todomvc

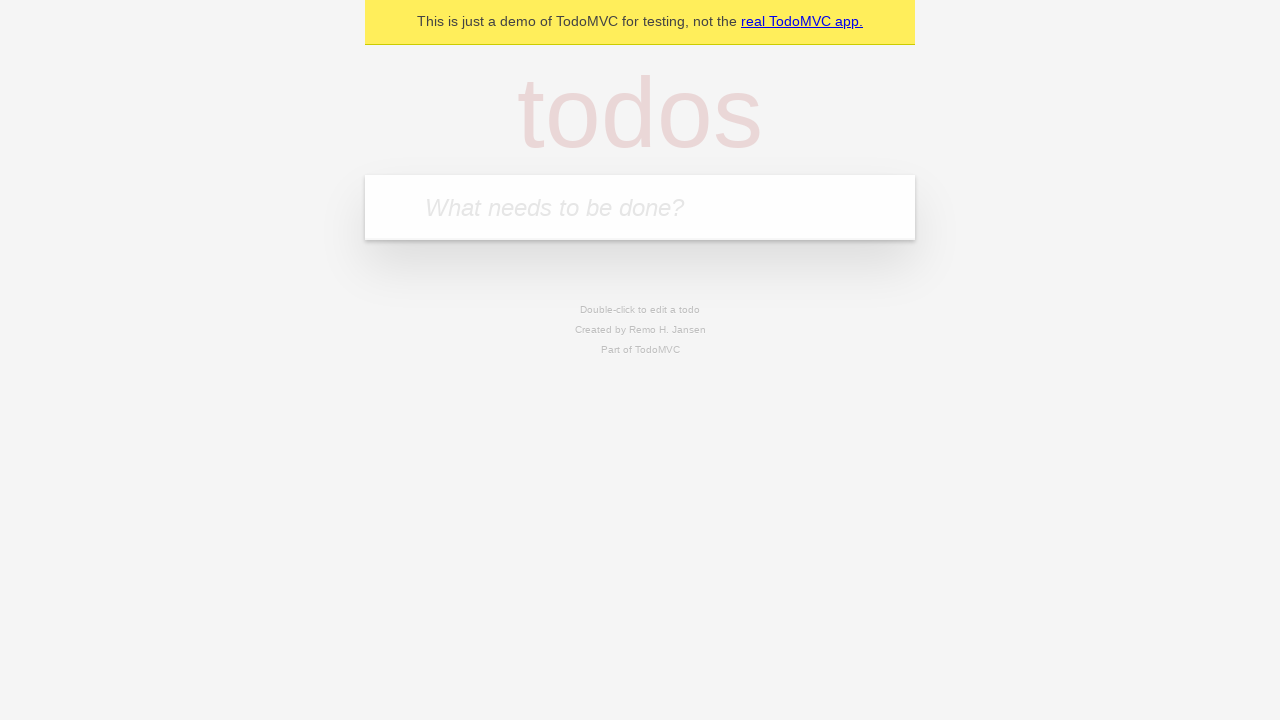

Filled new todo input with 'buy some cheese' on .new-todo
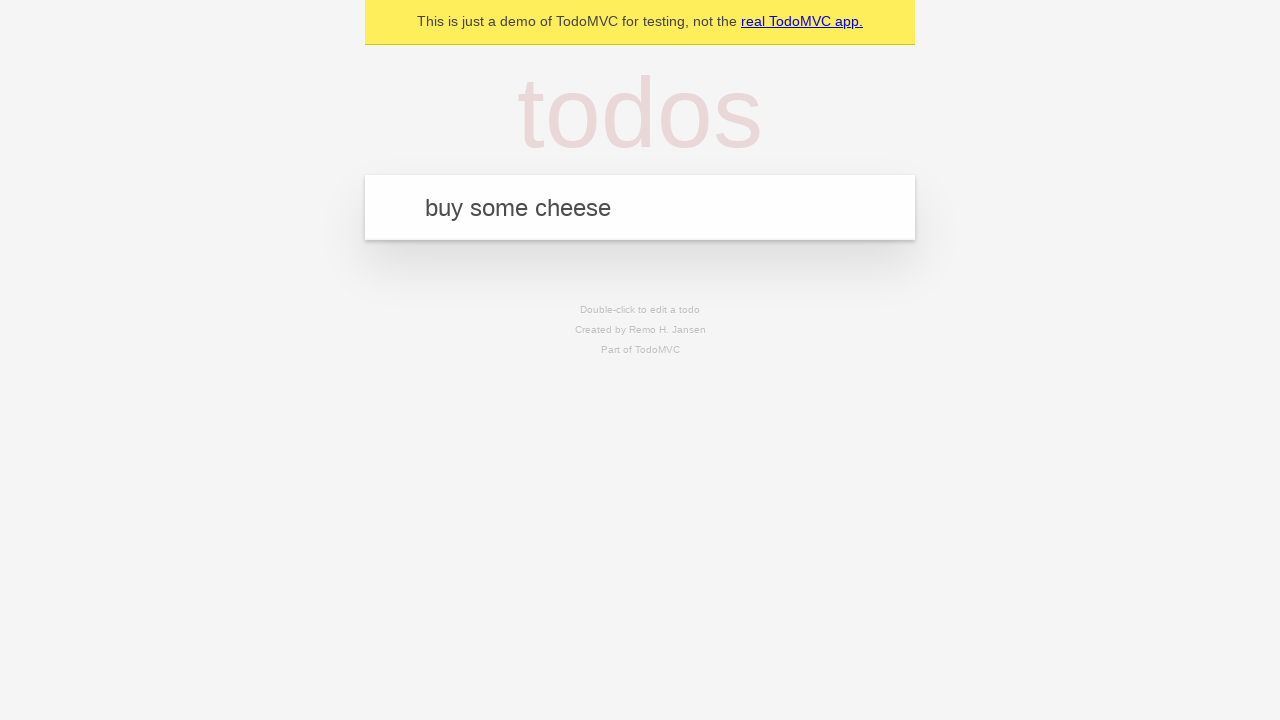

Pressed Enter to add first todo item on .new-todo
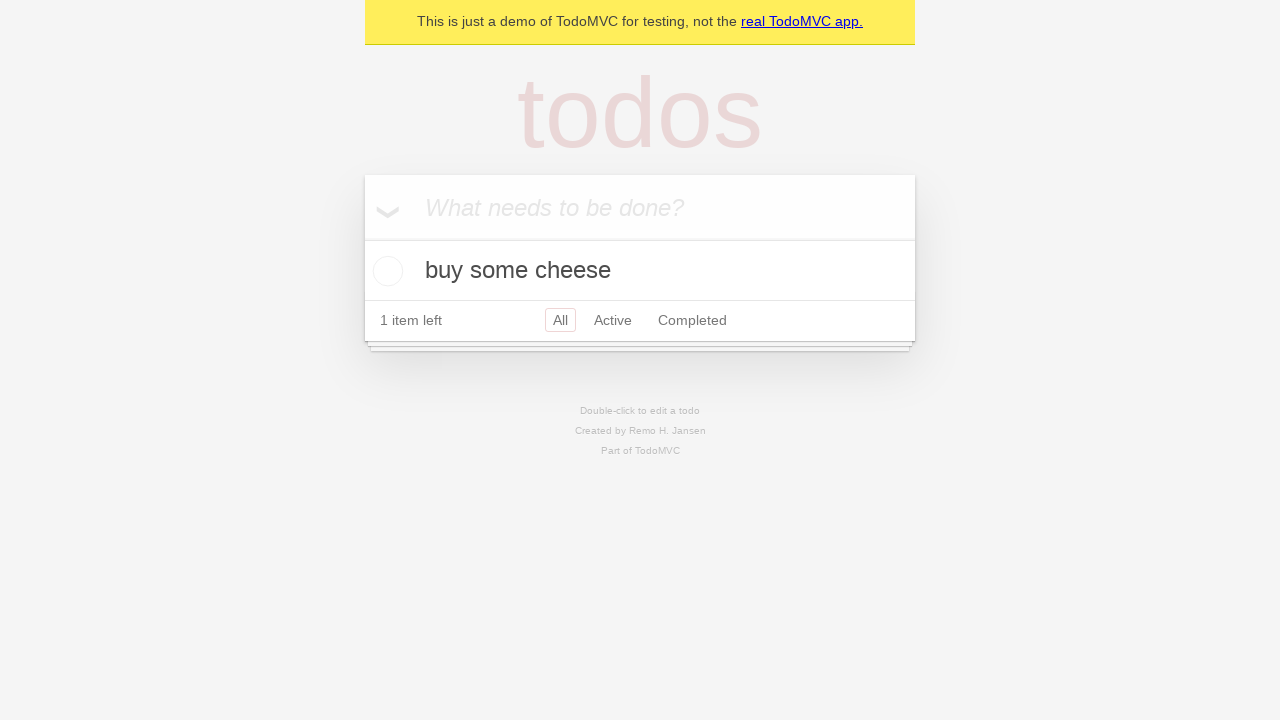

Filled new todo input with 'feed the cat' on .new-todo
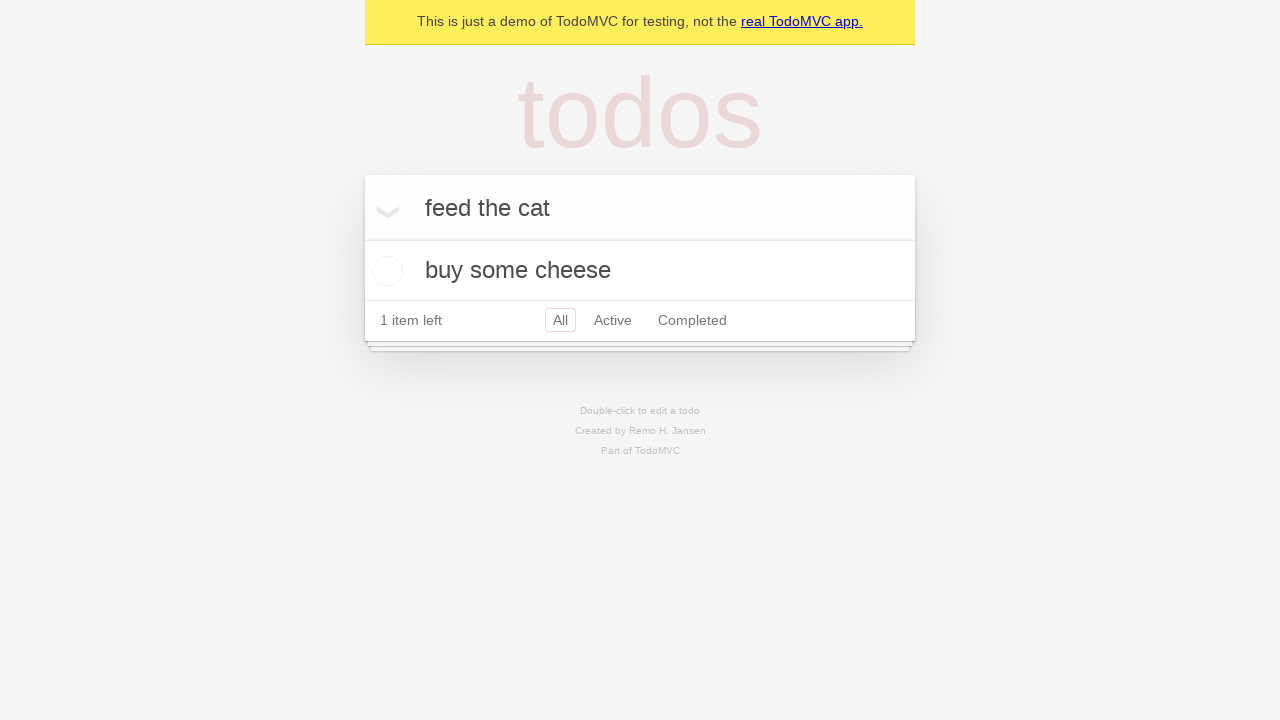

Pressed Enter to add second todo item on .new-todo
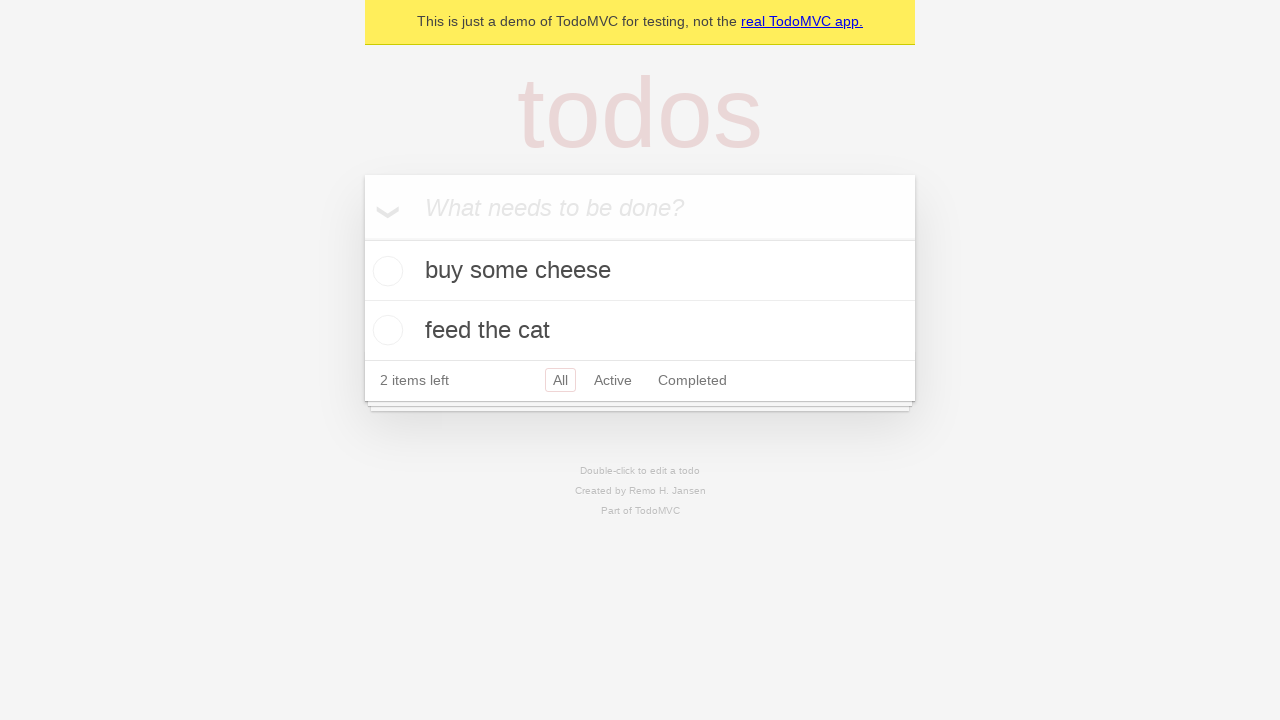

Filled new todo input with 'book a doctors appointment' on .new-todo
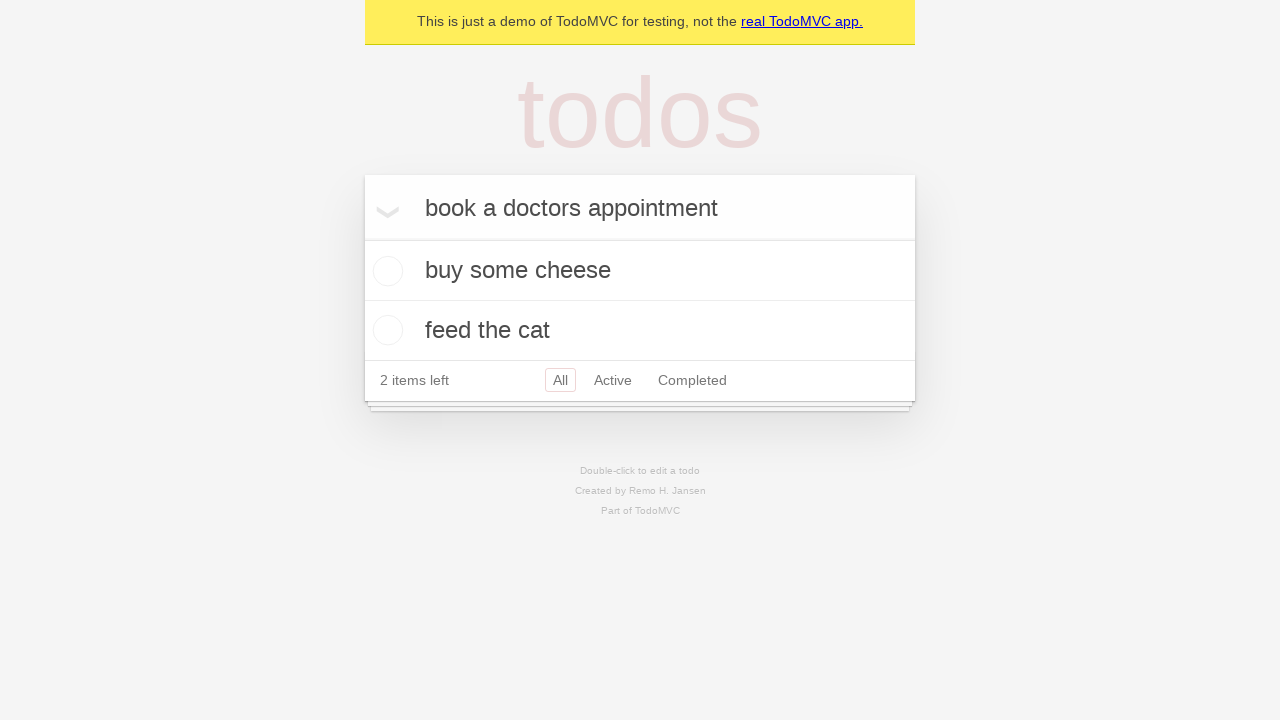

Pressed Enter to add third todo item on .new-todo
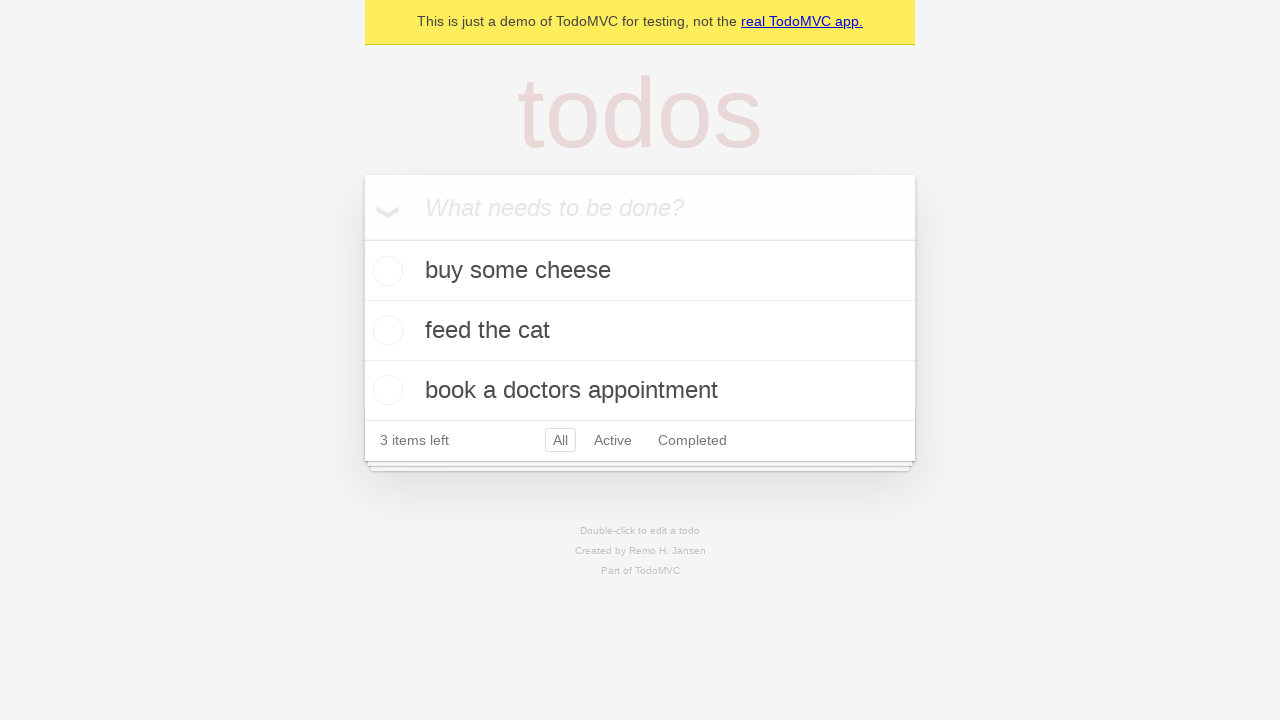

Todo count element loaded, showing all 3 items appended to list
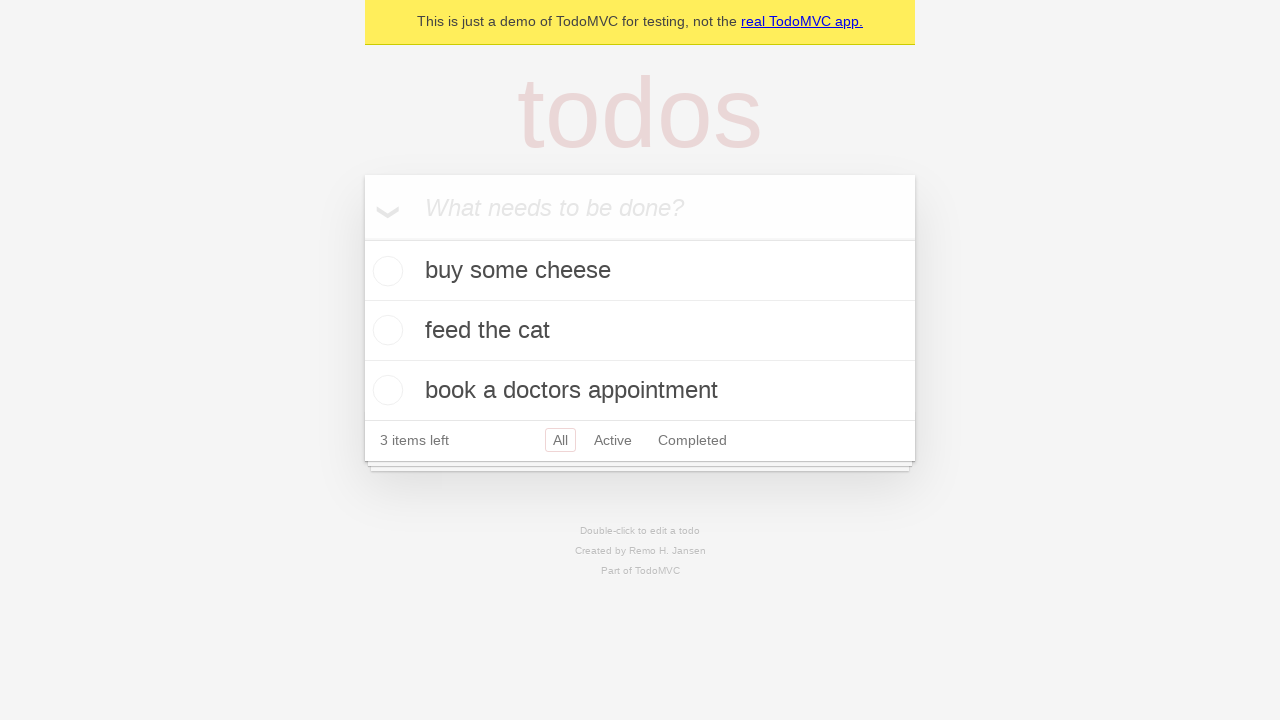

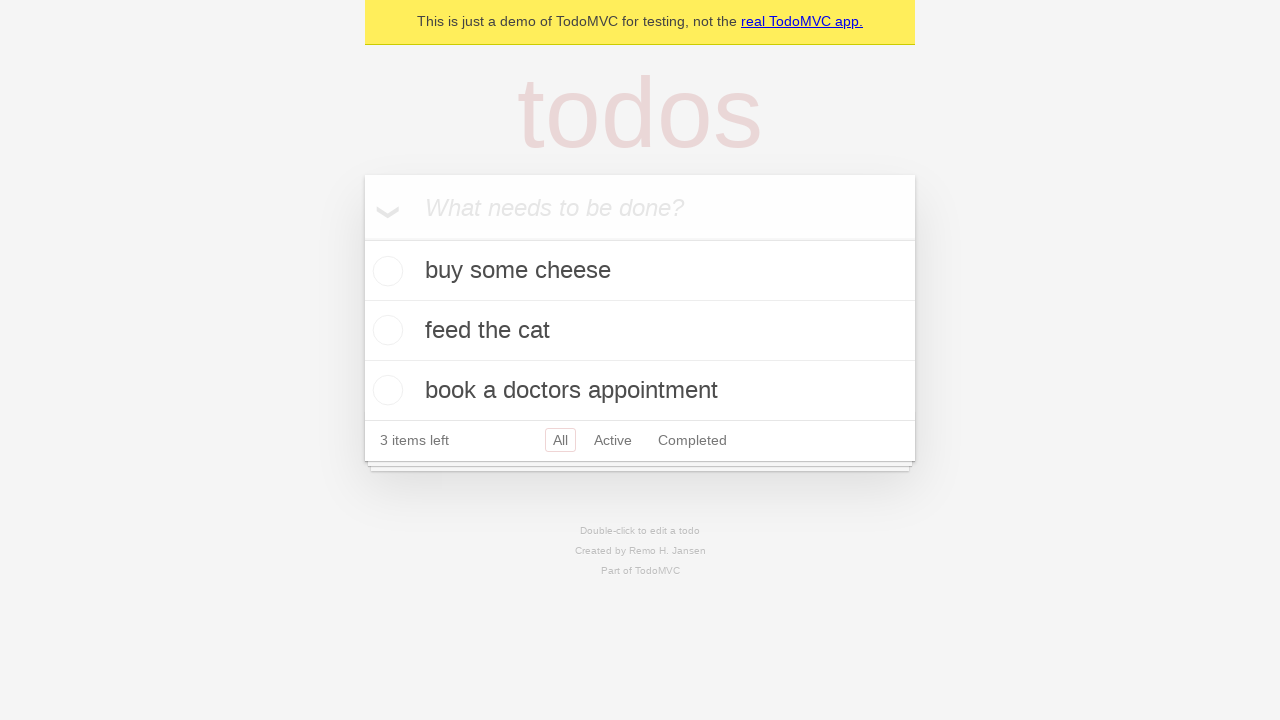